Tests navigation from Redmine's main page to the Download page, then clicks the GitHub source code link and verifies it navigates to the Redmine GitHub repository.

Starting URL: https://www.redmine.org/

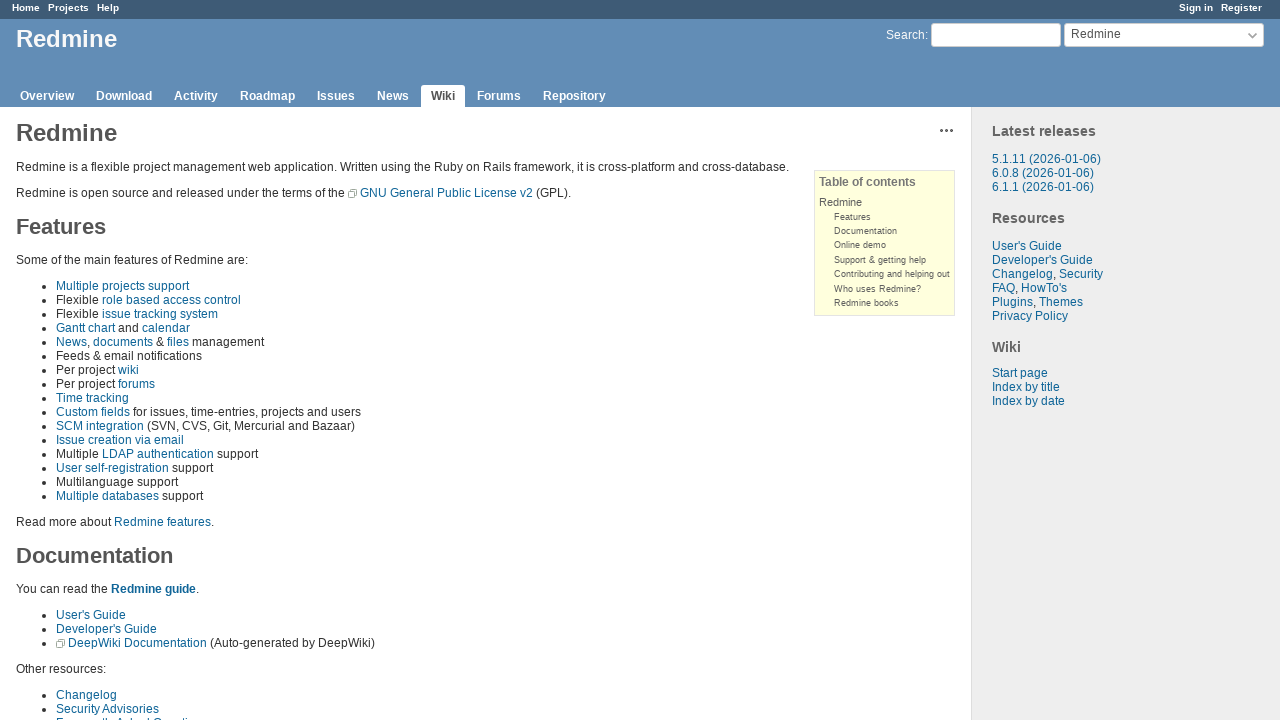

Verified wiki link is visible on main page
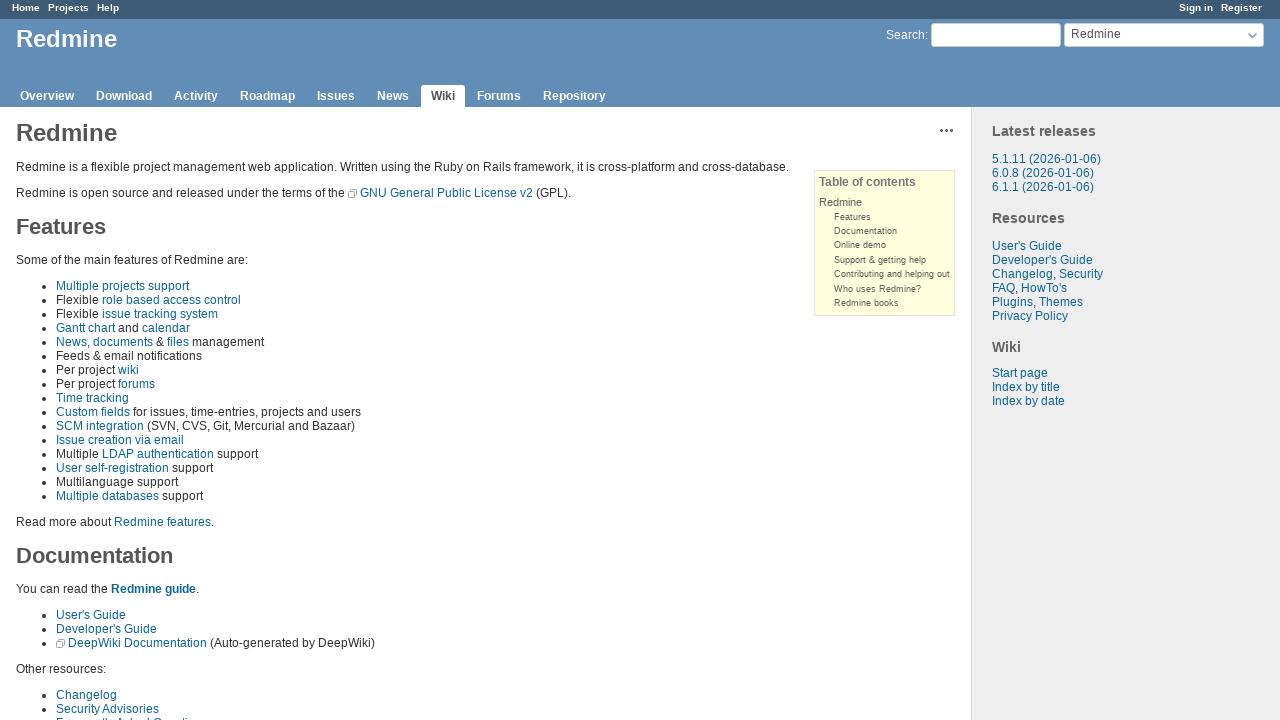

Clicked Download link in header navigation at (124, 96) on a:has-text("Download")
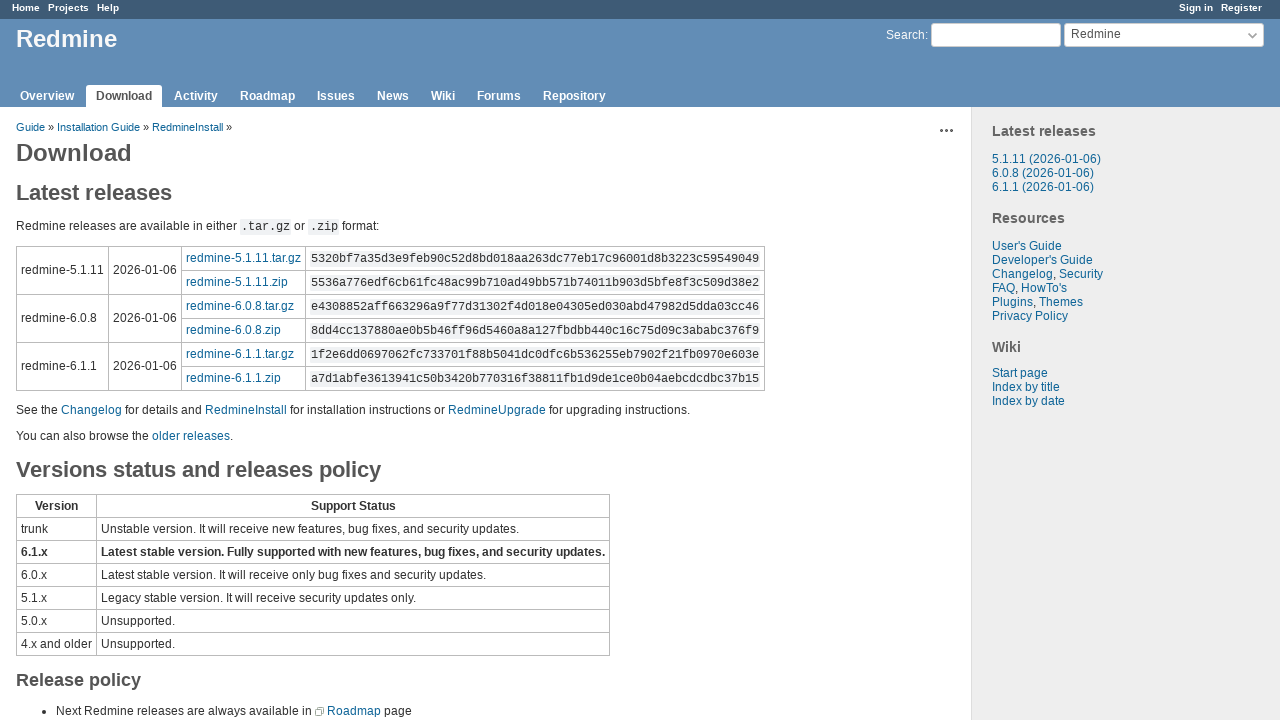

Download page loaded successfully
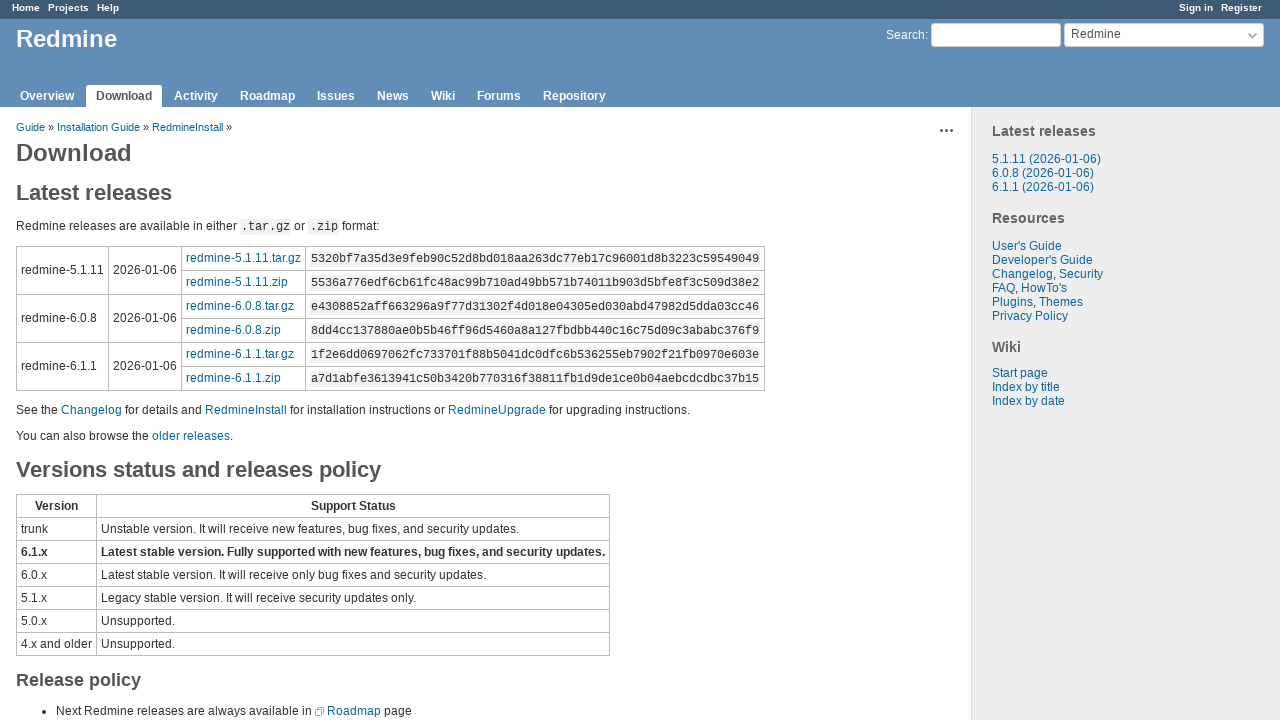

Clicked GitHub source code link on download page at (570, 361) on a:has-text("GitHub")
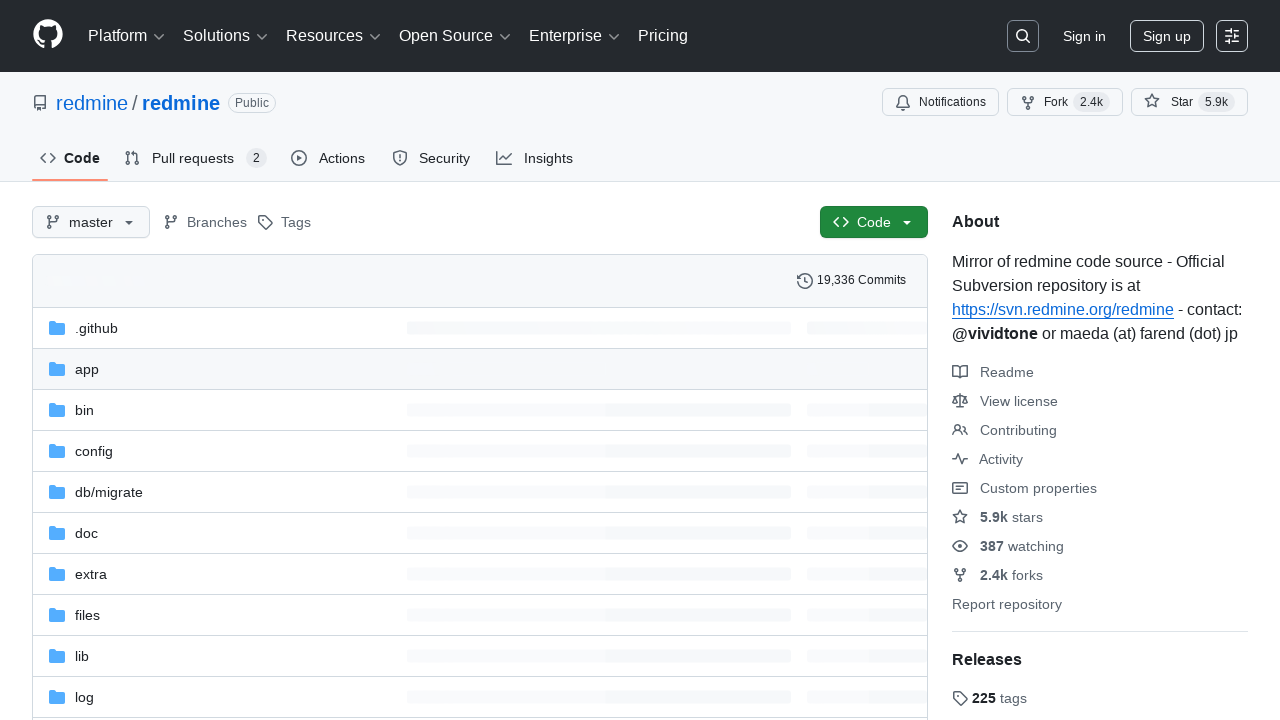

Navigated to Redmine GitHub repository
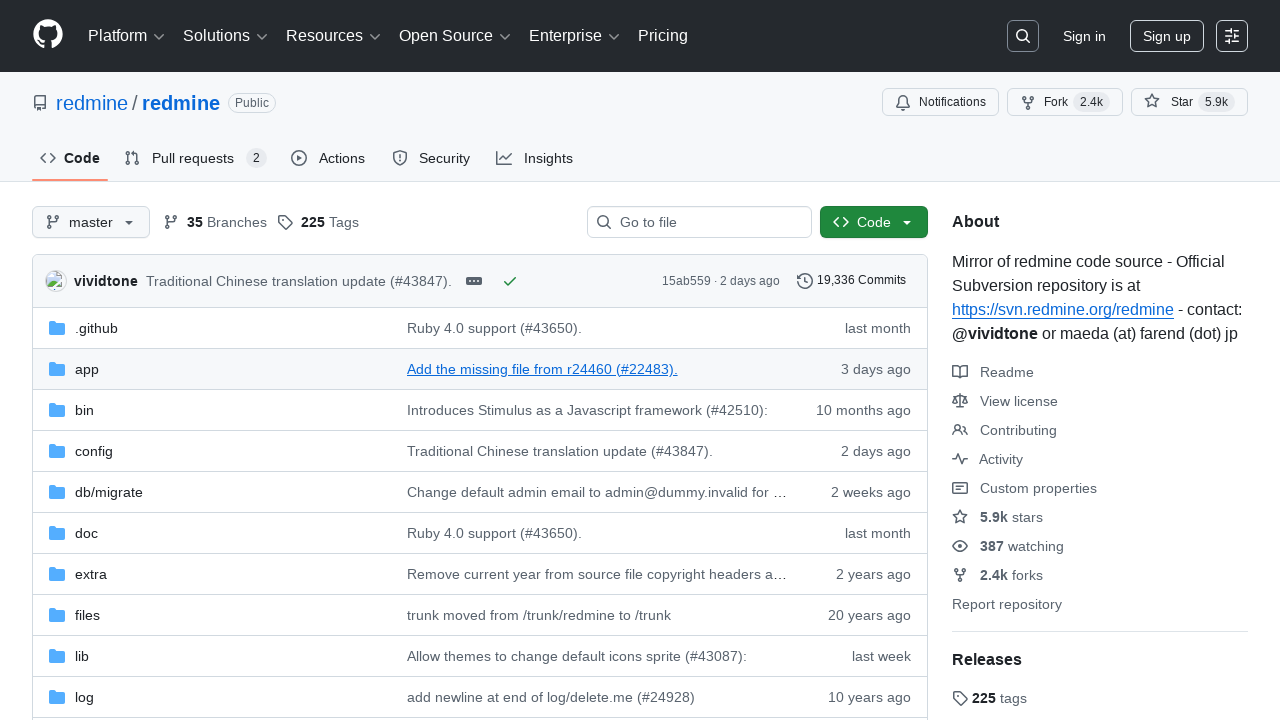

Verified GitHub code tab is visible on repository page
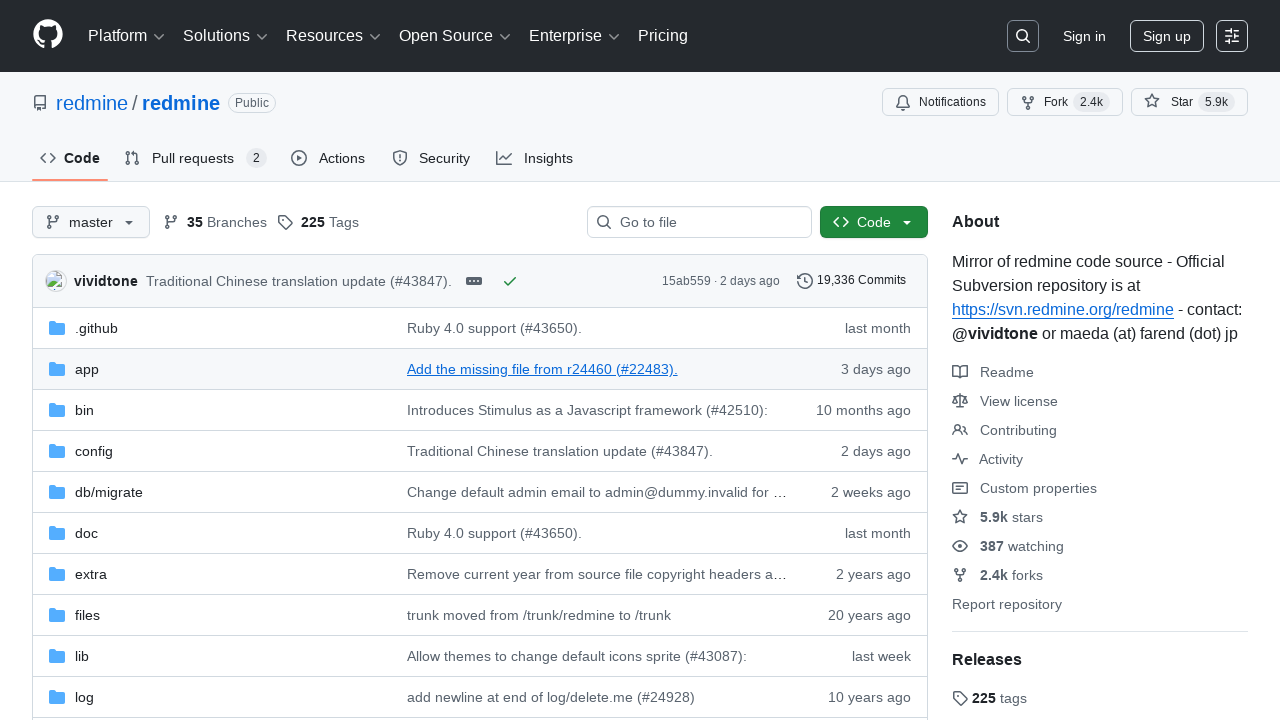

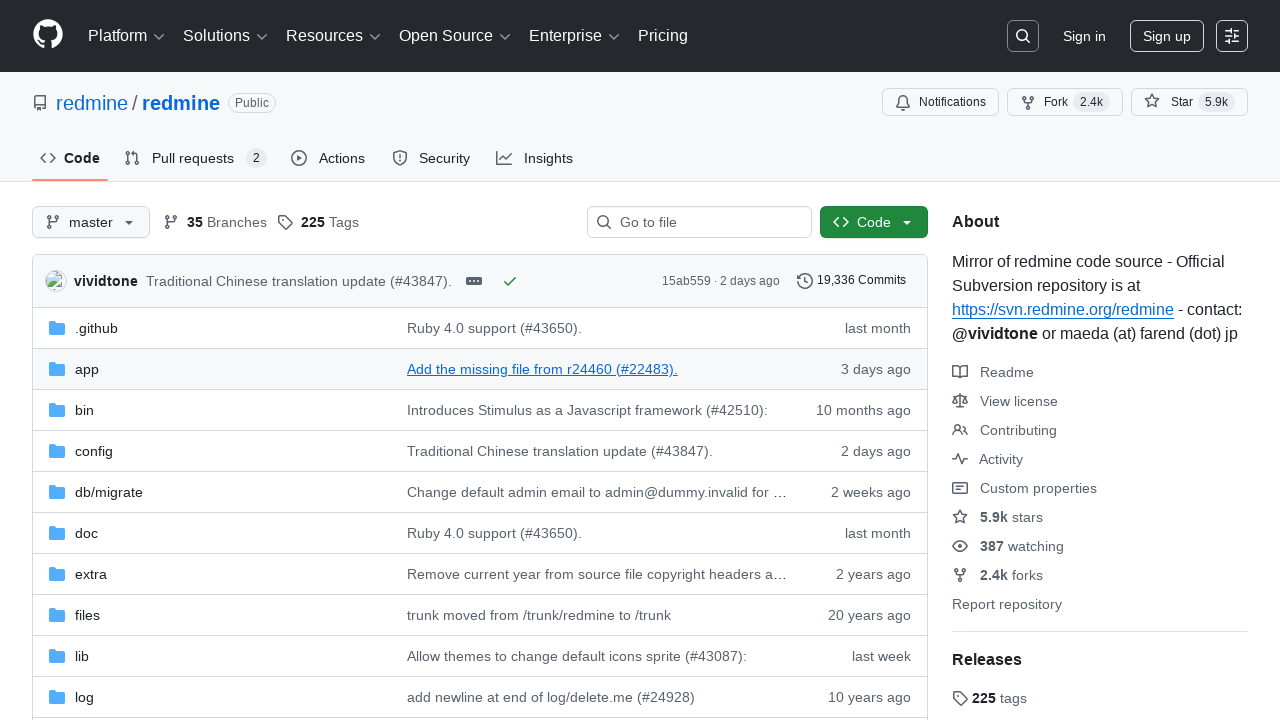